Tests window handling functionality by clicking a link that opens a new browser window and switching to it

Starting URL: https://the-internet.herokuapp.com/windows

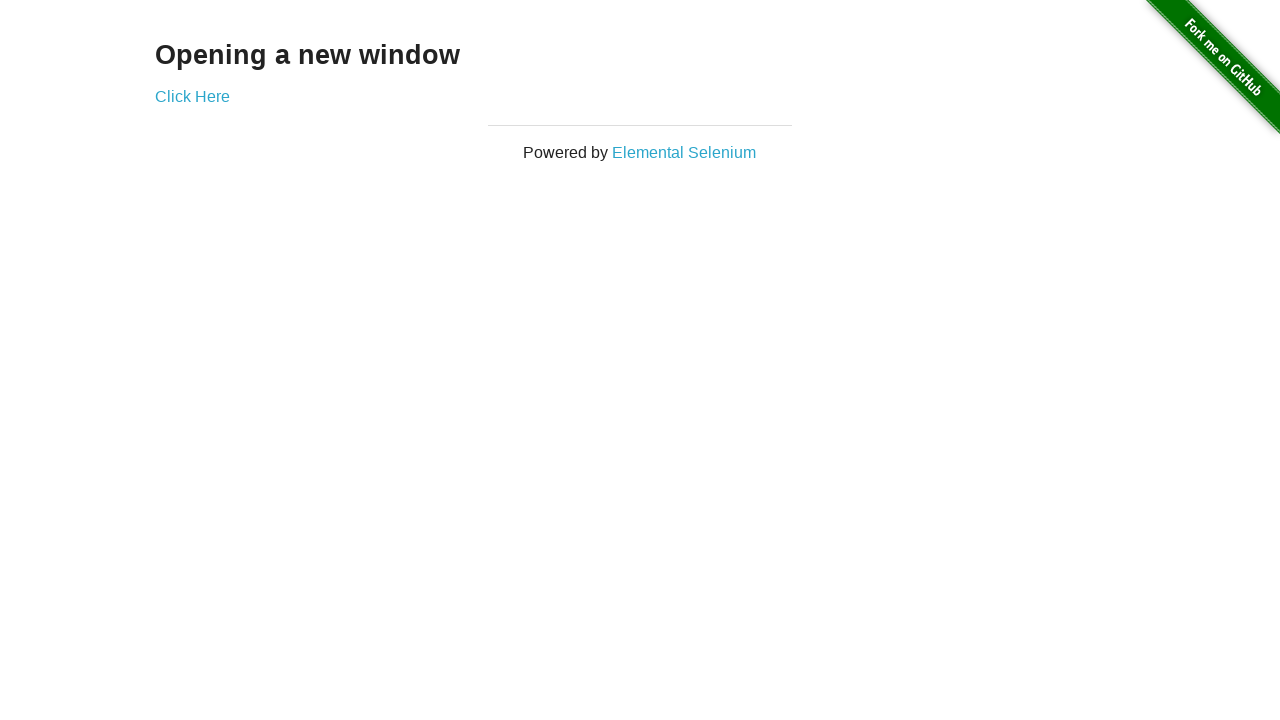

Stored reference to original page/window
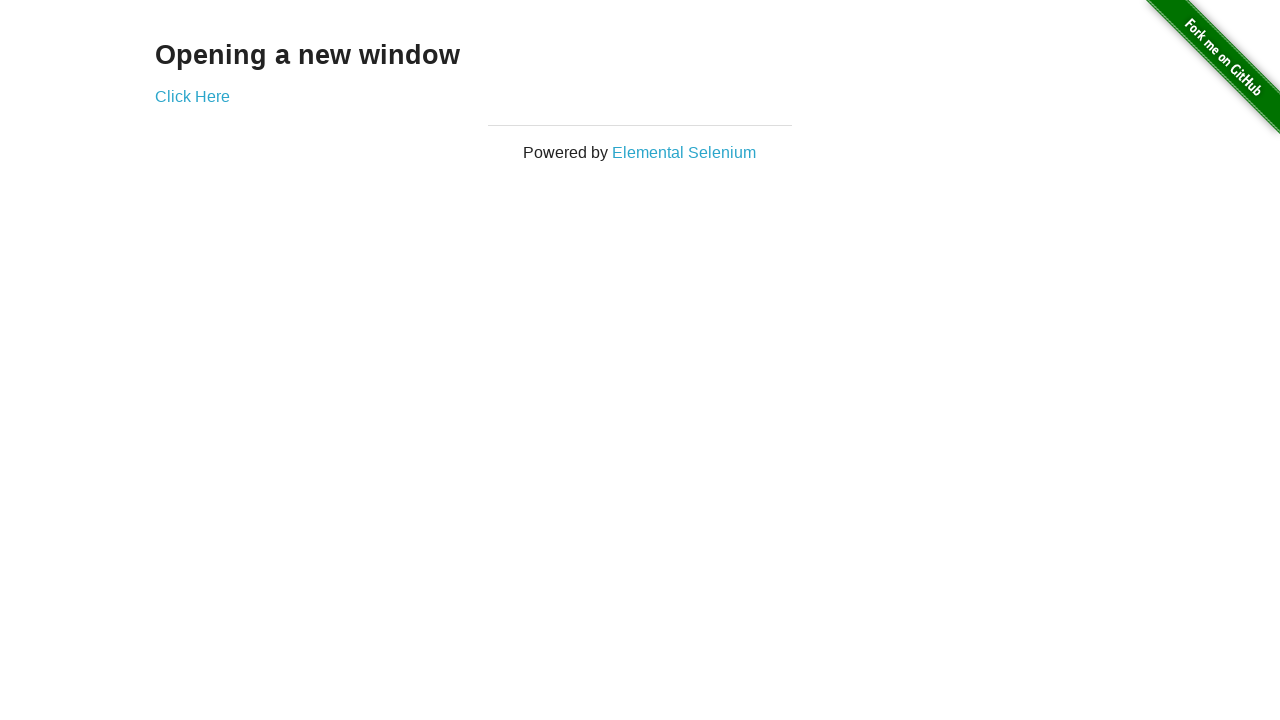

Clicked link to open new window at (192, 96) on a[href='/windows/new']
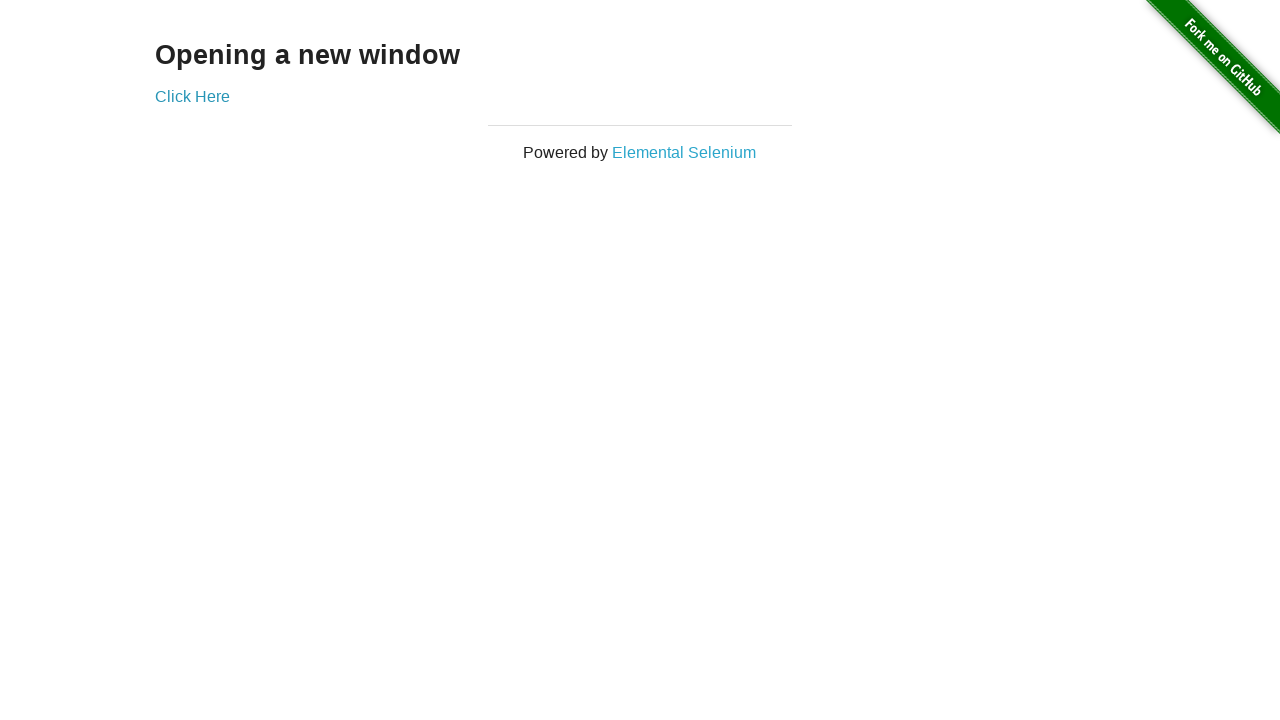

Captured new browser window reference
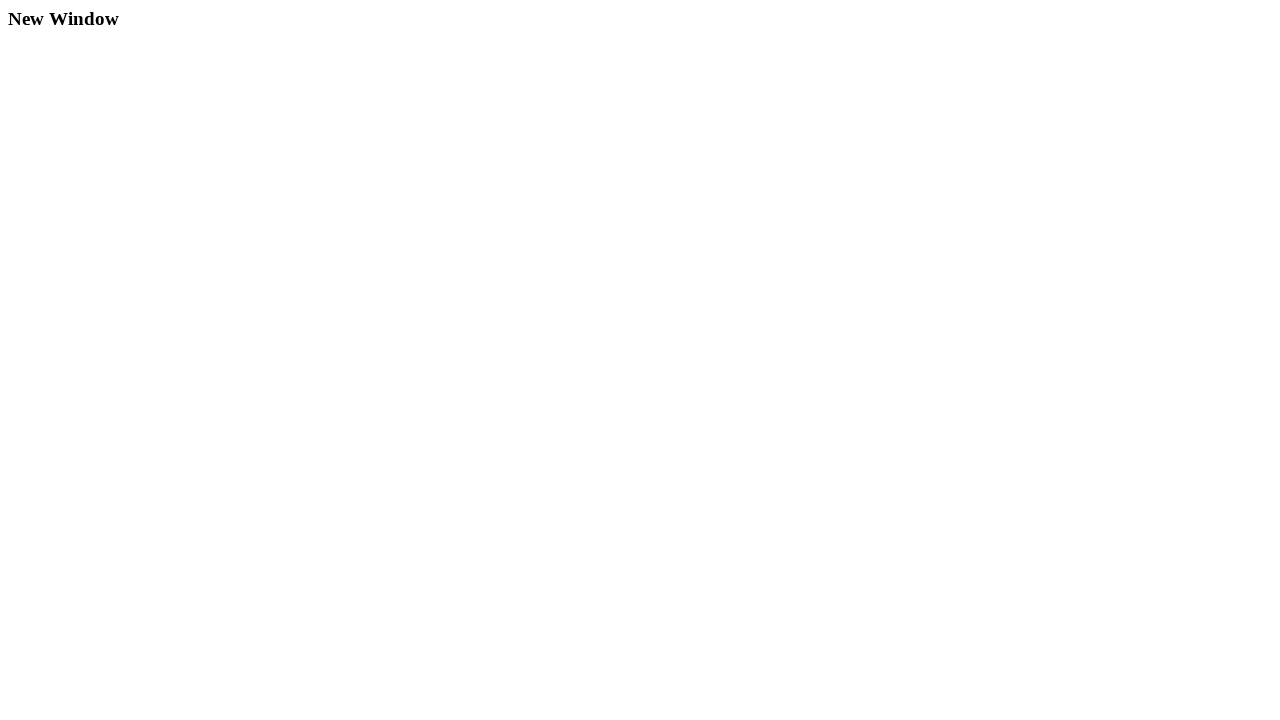

New page loaded successfully
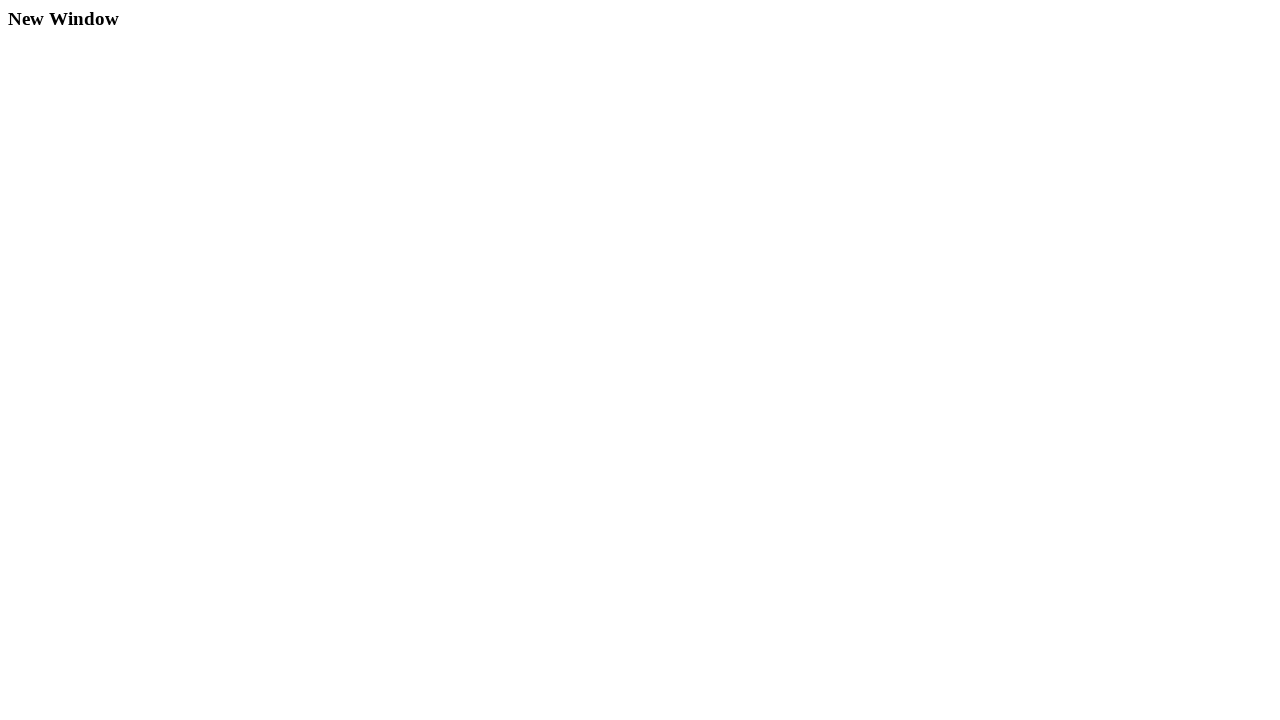

Switched focus to new window
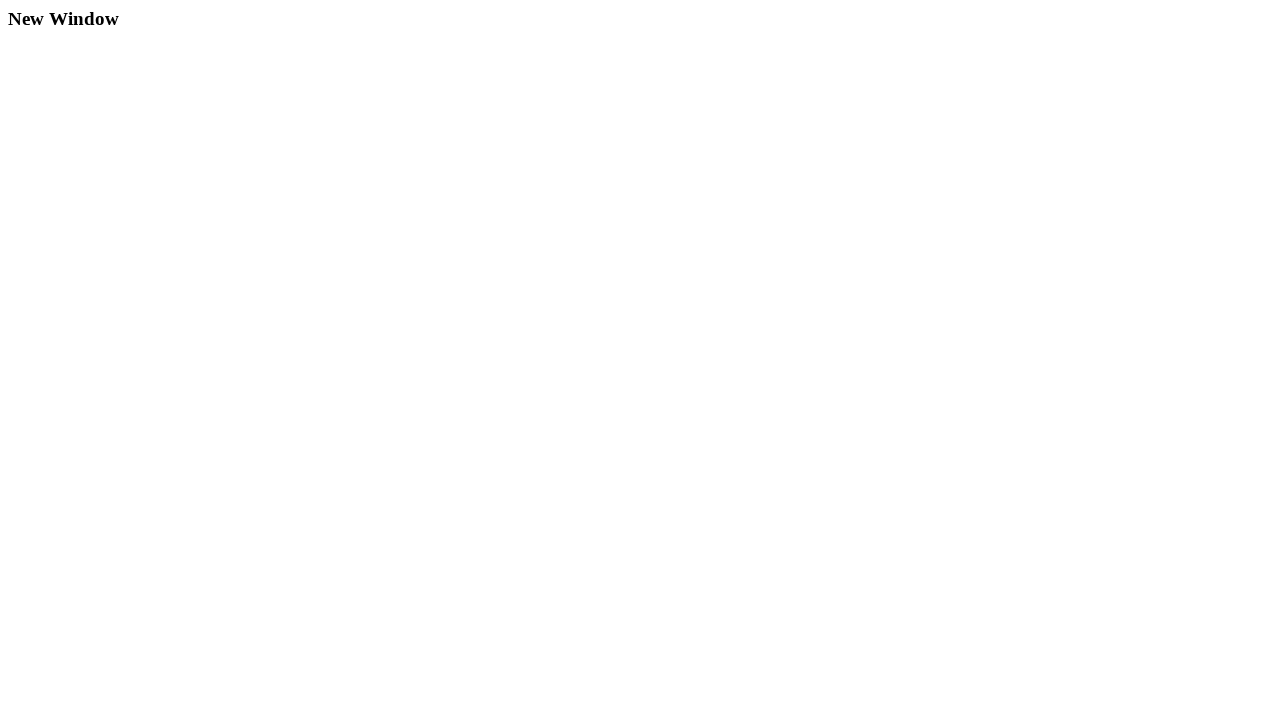

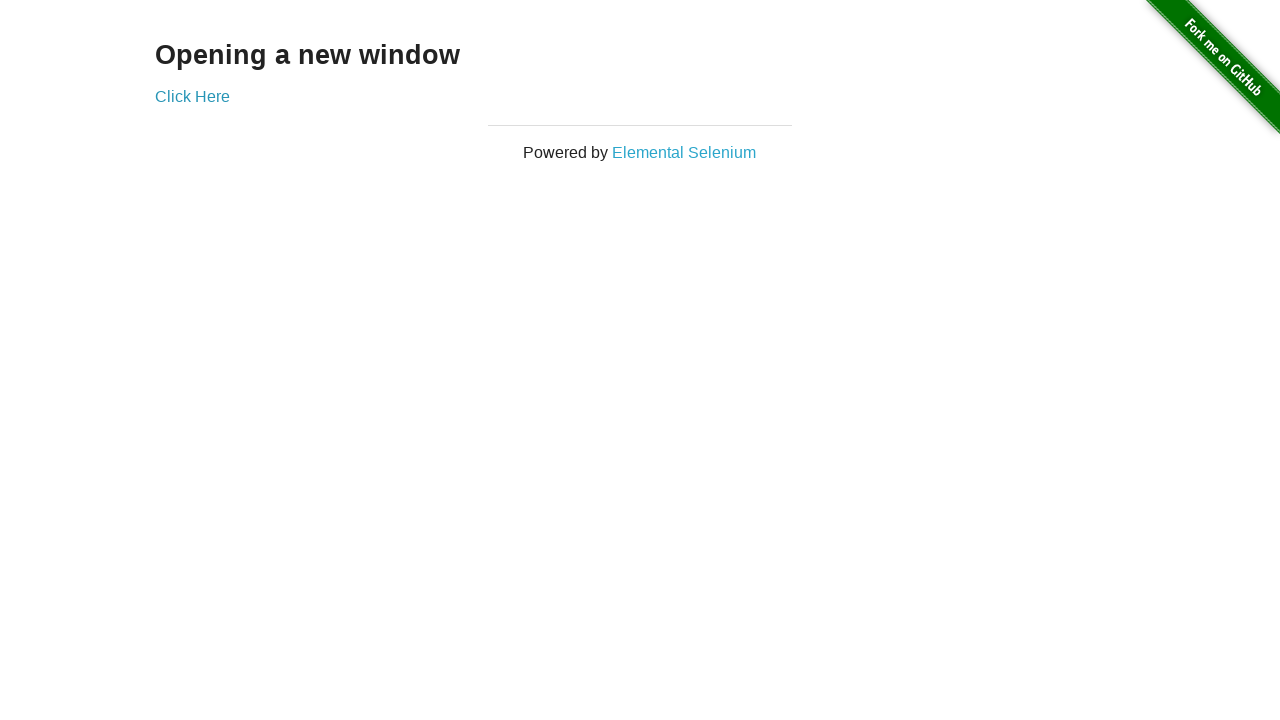